Tests drag-and-drop by swapping two column elements on the page

Starting URL: https://practice.expandtesting.com/drag-and-drop

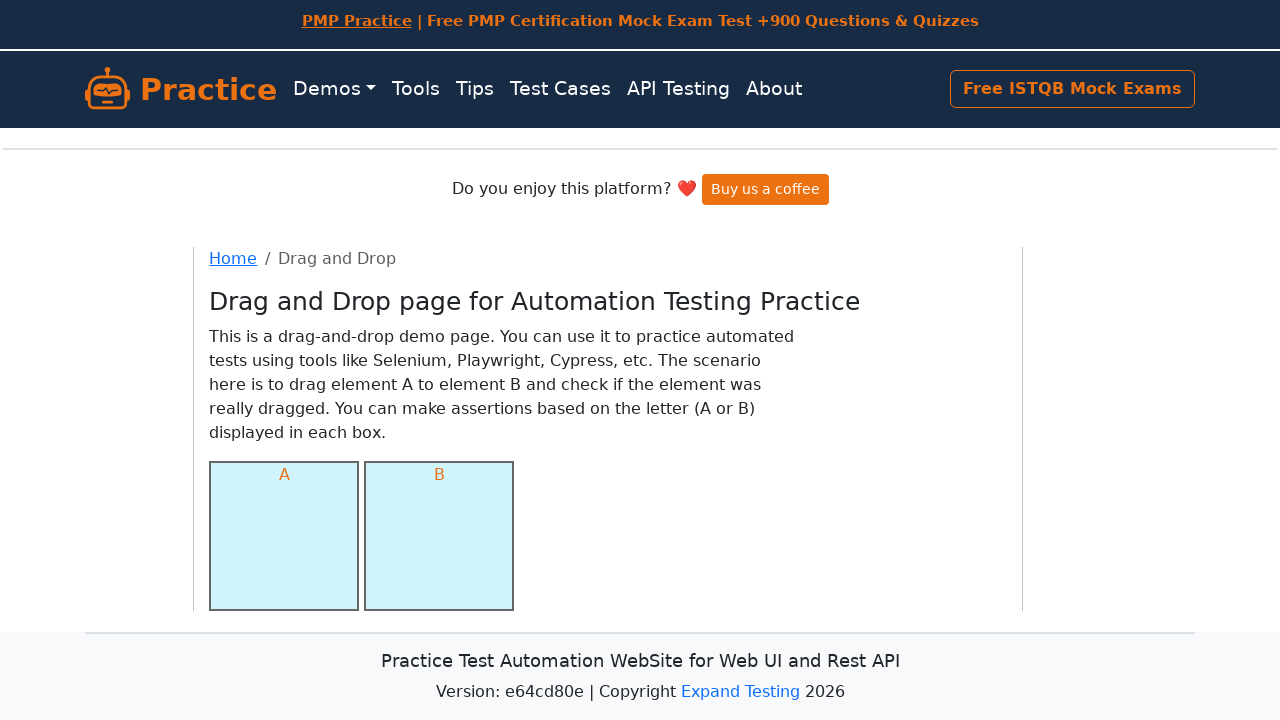

Located column A element
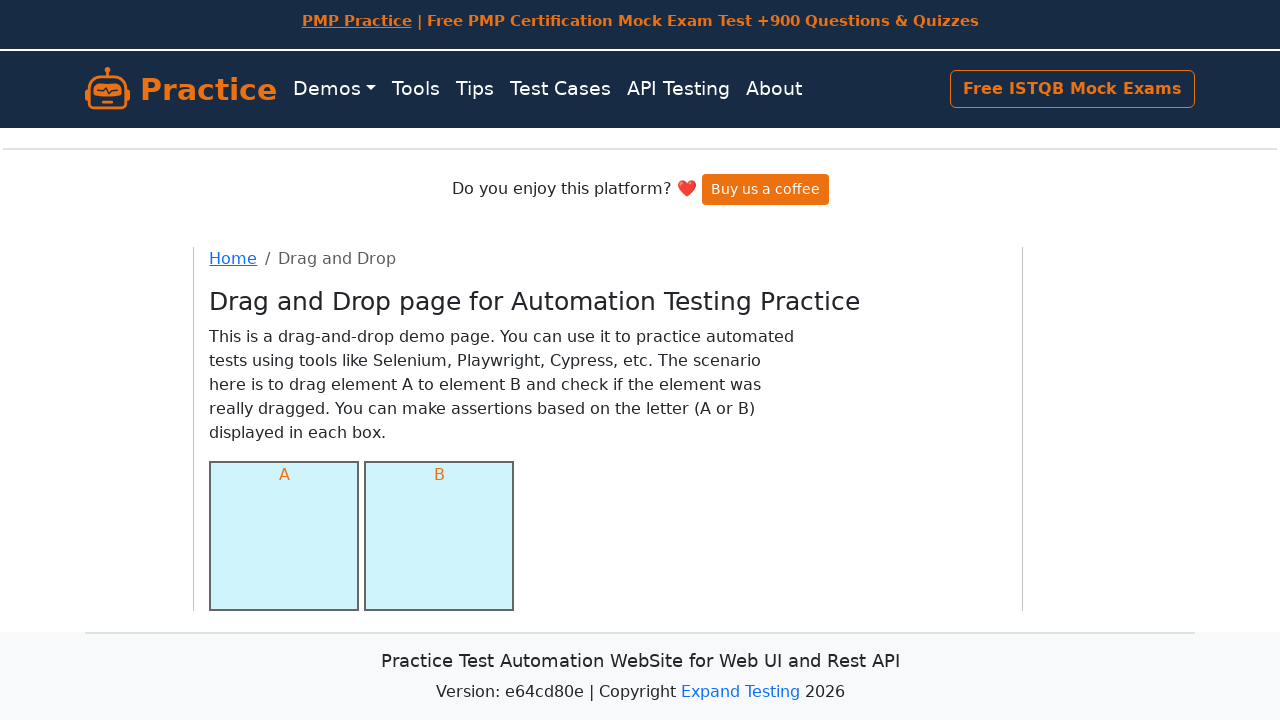

Located column B element
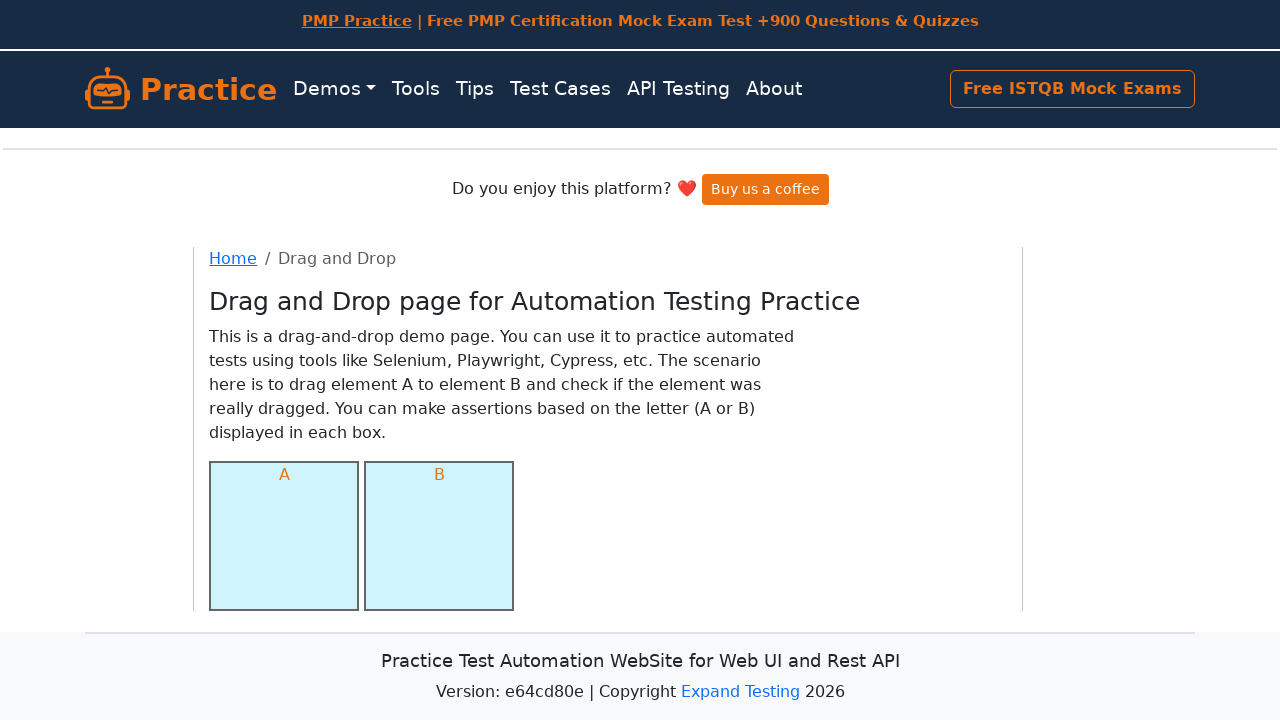

Dragged column A to column B position, swapping the two columns at (439, 536)
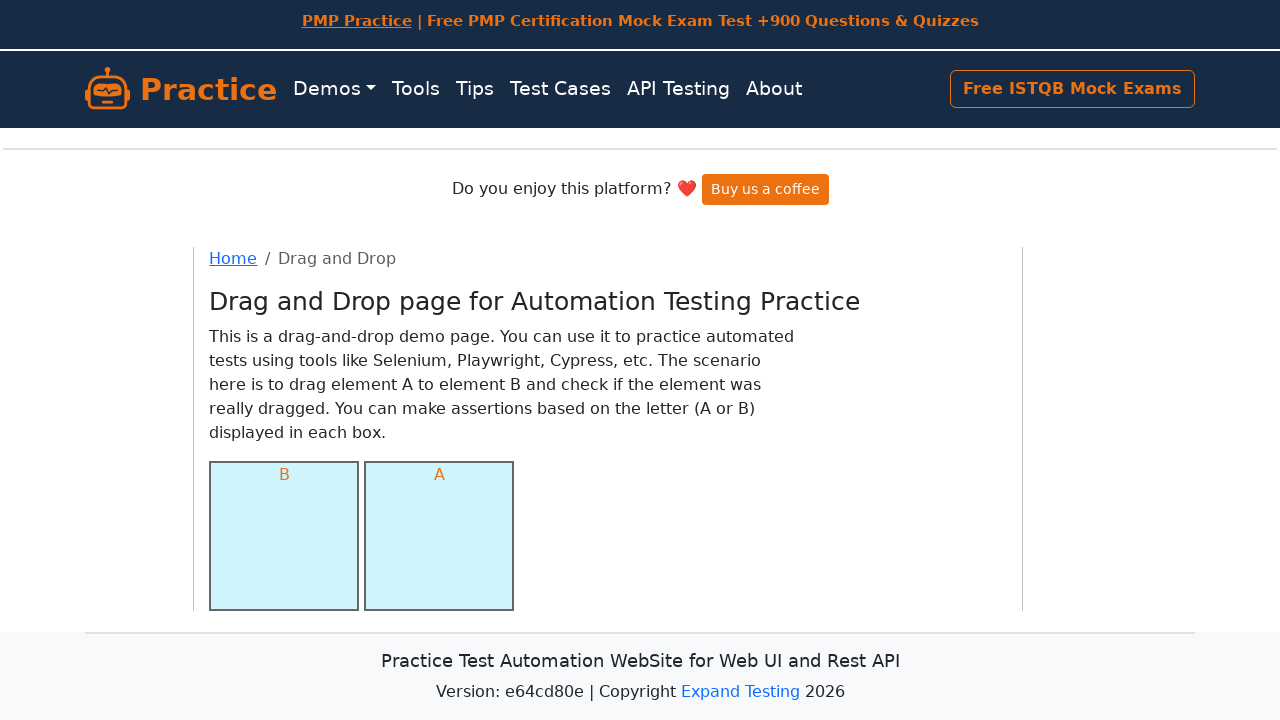

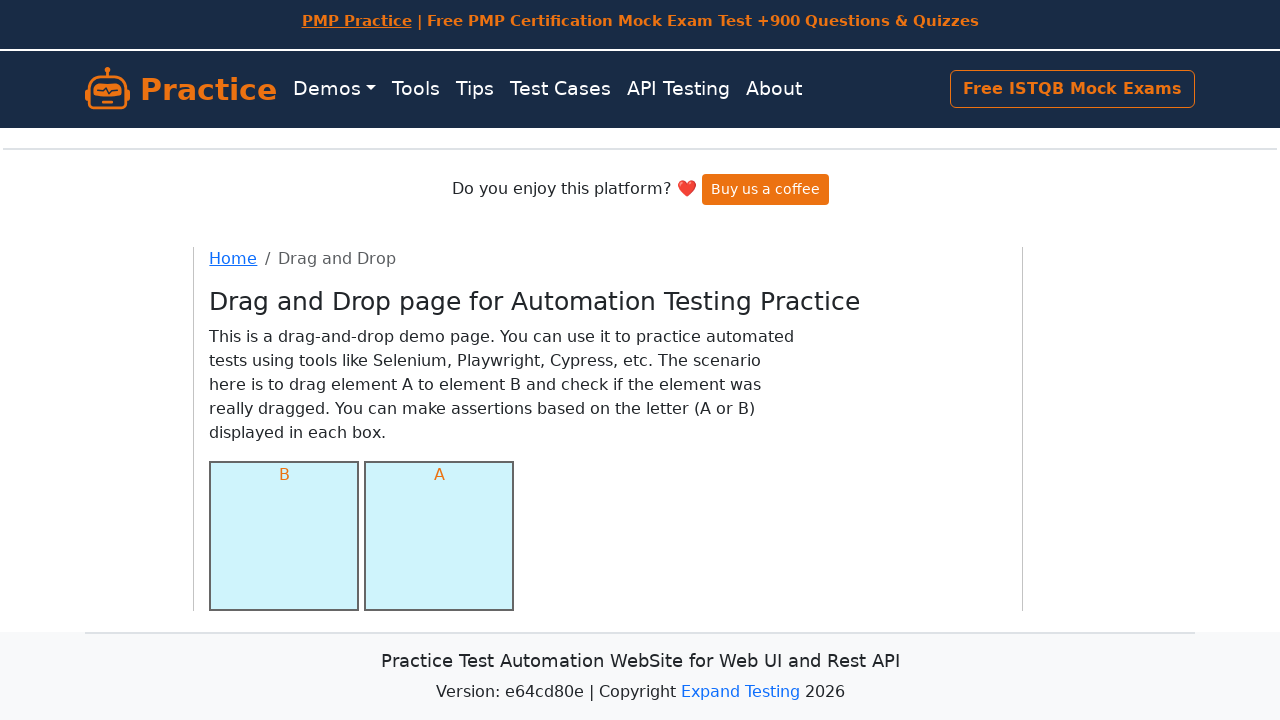